Tests the green color loading functionality by clicking the start green button and waiting for the loading to complete (finish element to become invisible)

Starting URL: https://kristinek.github.io/site/examples/loading_color

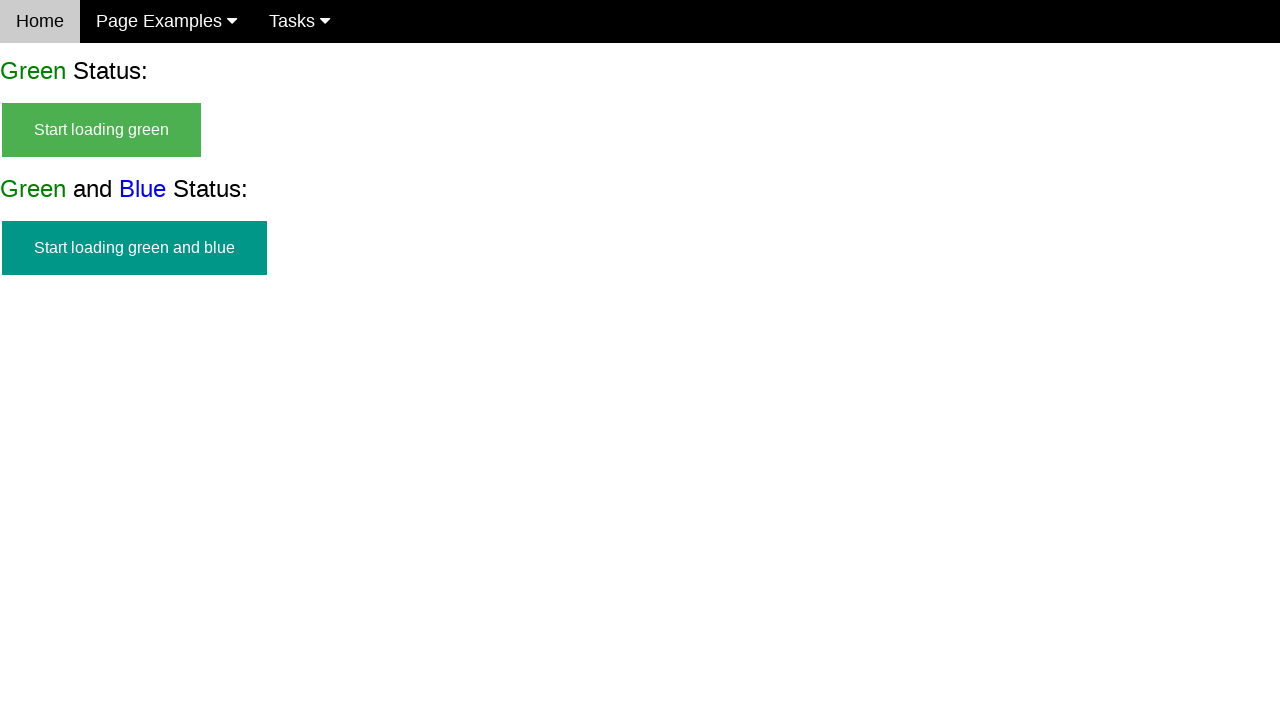

Clicked the start green button at (102, 130) on #start_green
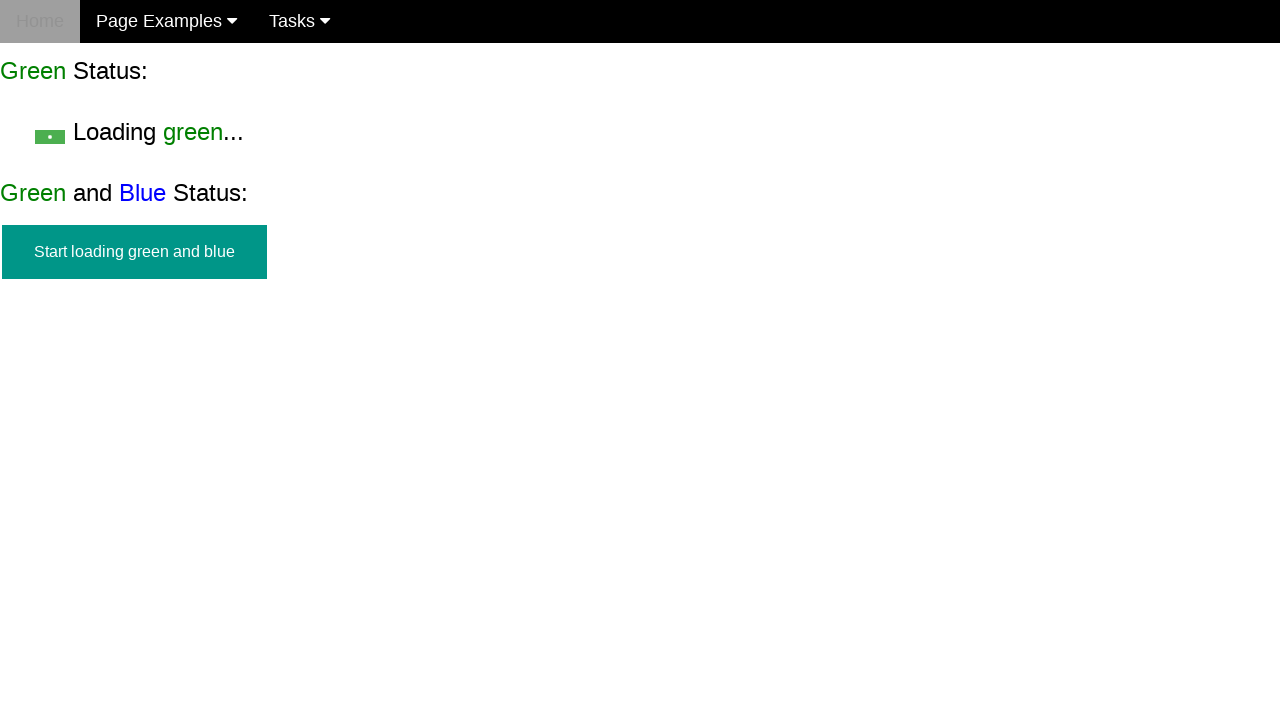

Green color loading completed - finish element became invisible
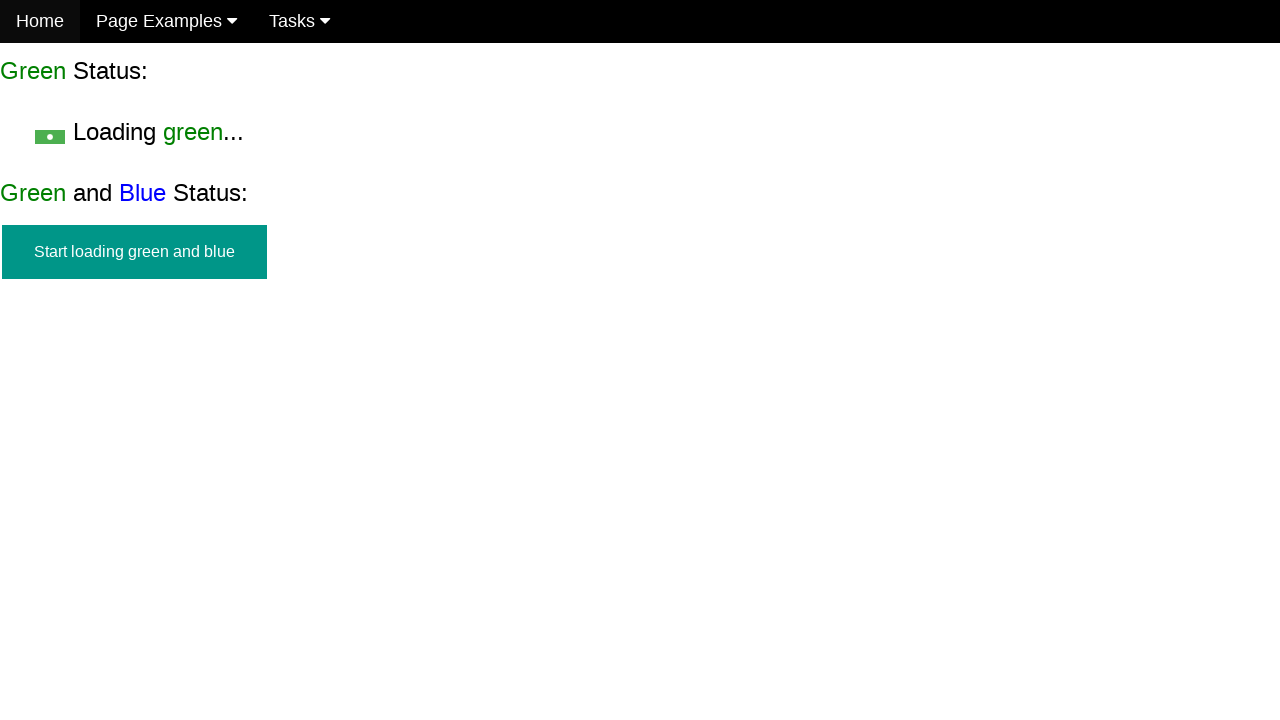

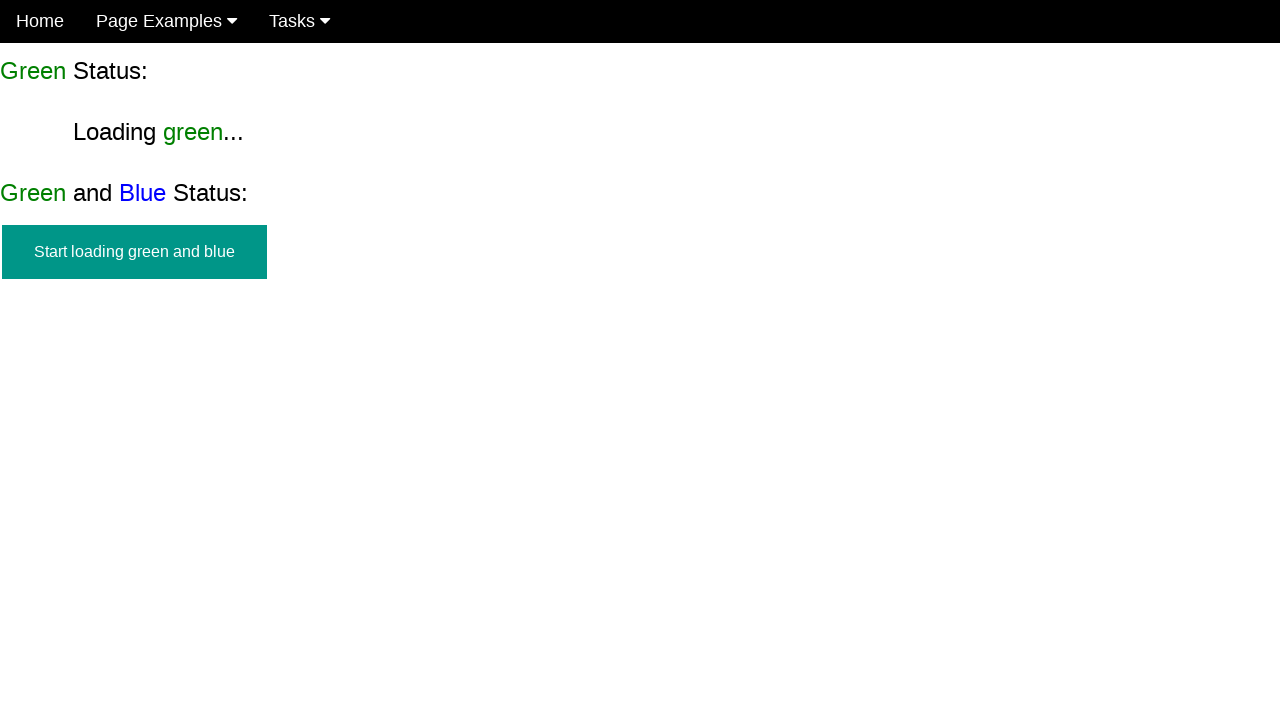